Tests an e-commerce flow by adding multiple products to cart, proceeding to checkout, applying a promo code, and verifying the discount is applied

Starting URL: https://rahulshettyacademy.com/seleniumPractise/#/

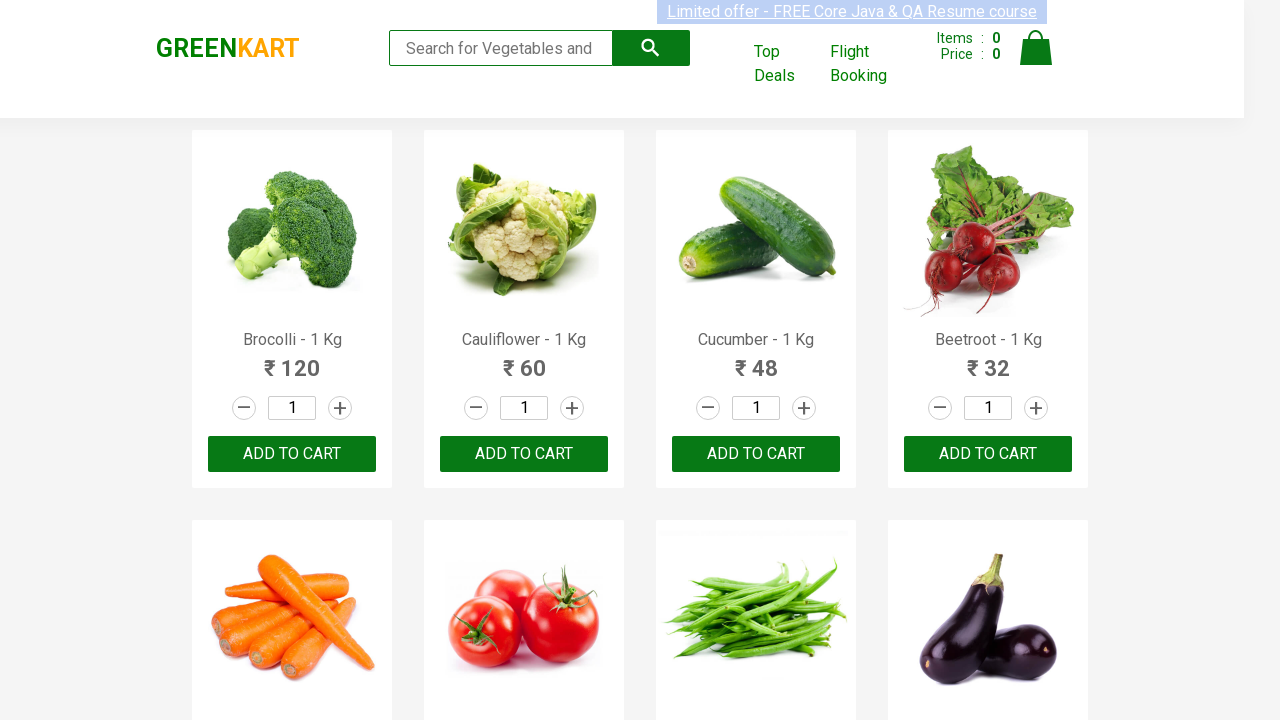

Waited 4 seconds for products to load
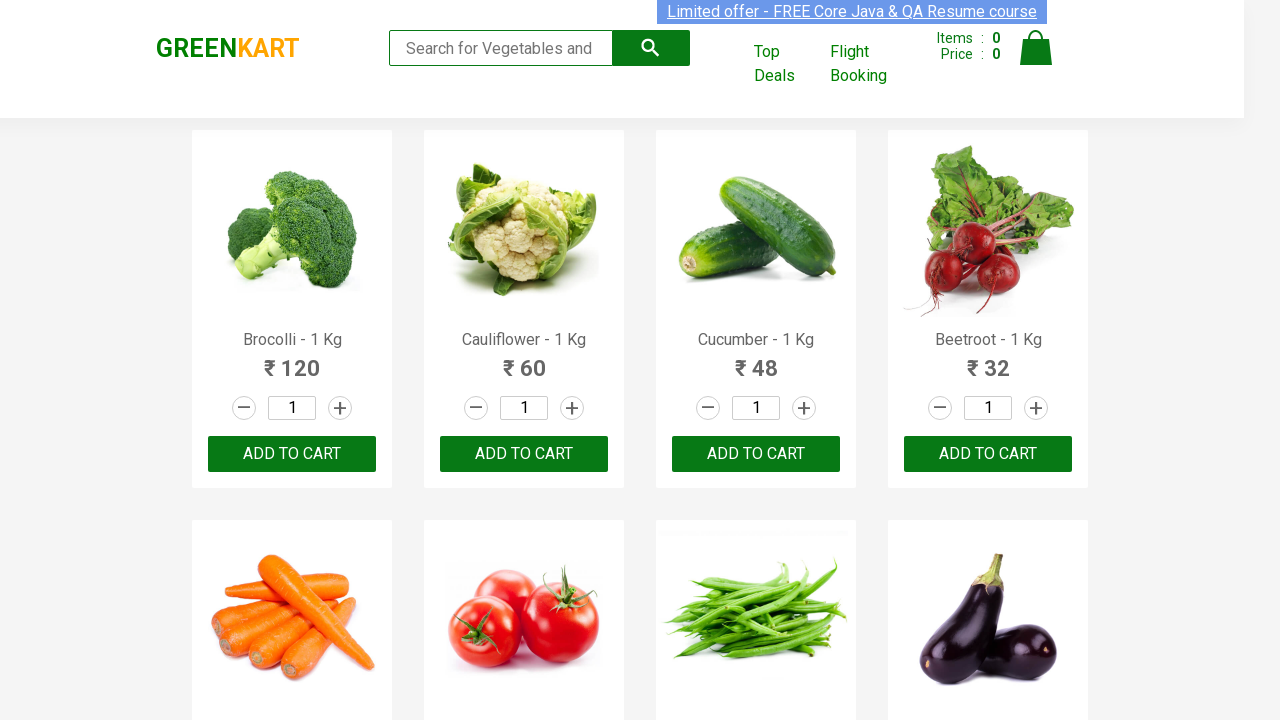

Retrieved all product names from the page
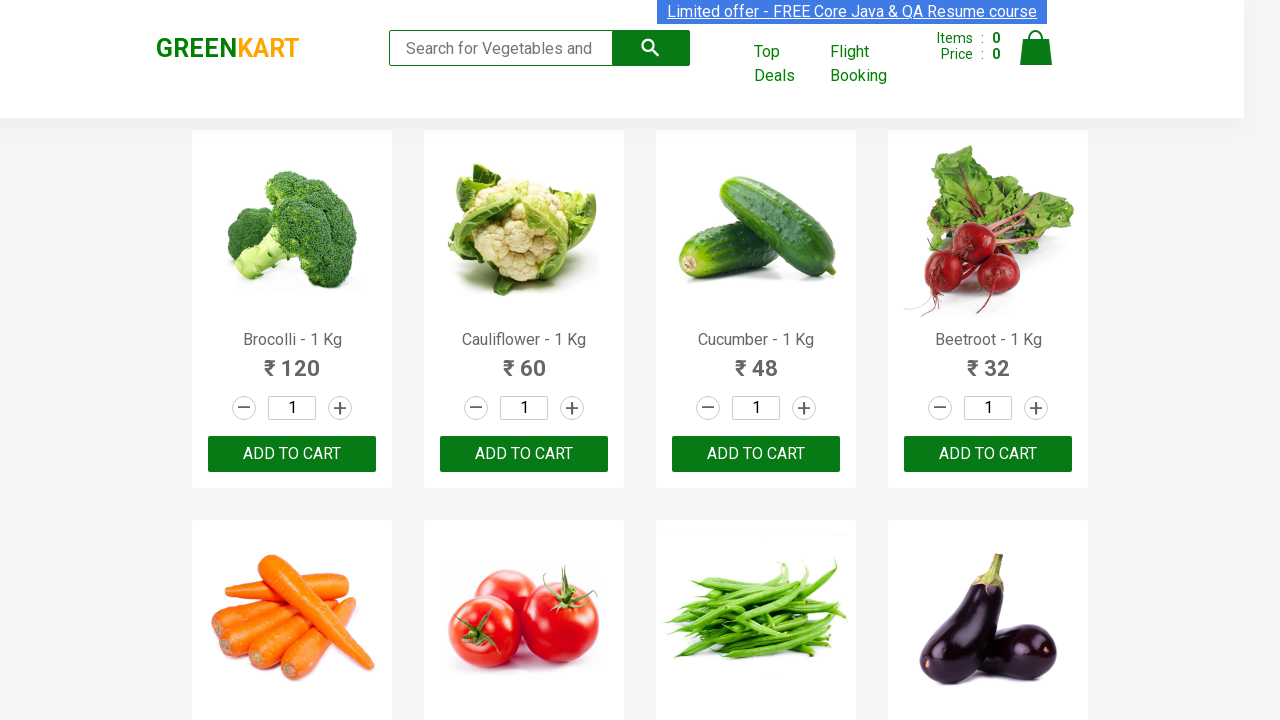

Added Mushroom to cart at (524, 360) on xpath=//div[@class='product-action']/button >> nth=9
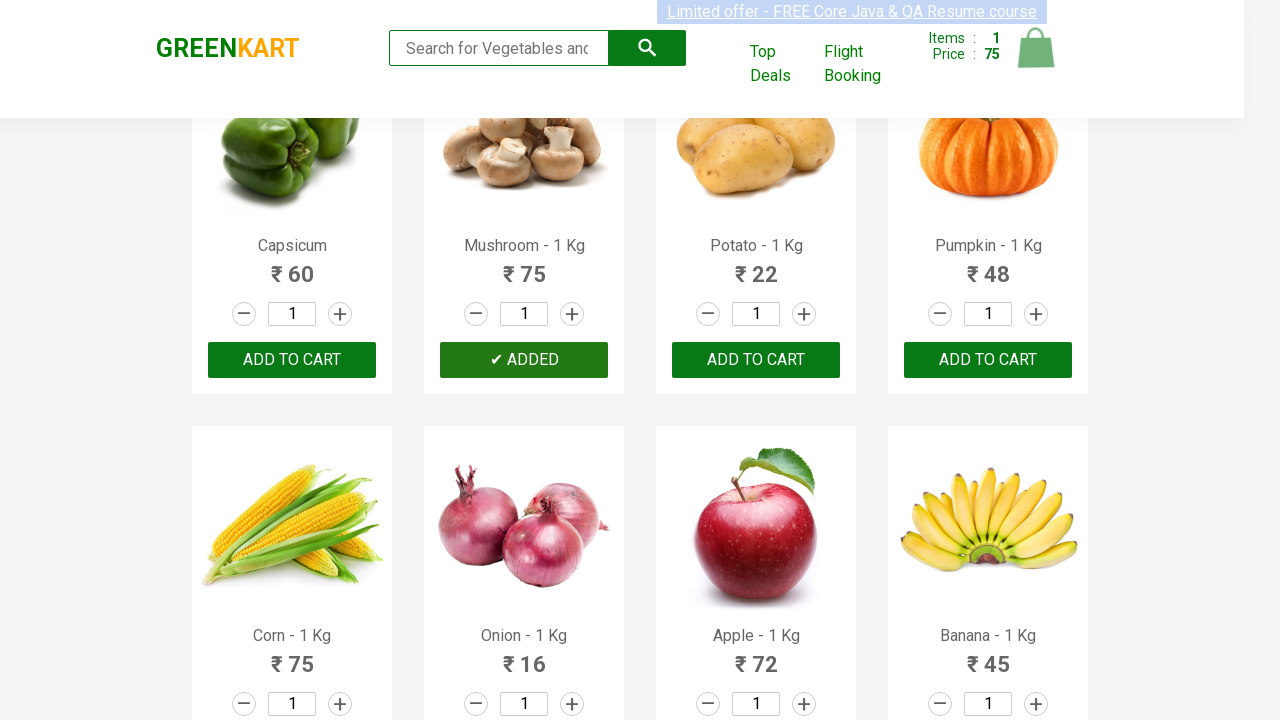

Added Potato to cart at (756, 360) on xpath=//div[@class='product-action']/button >> nth=10
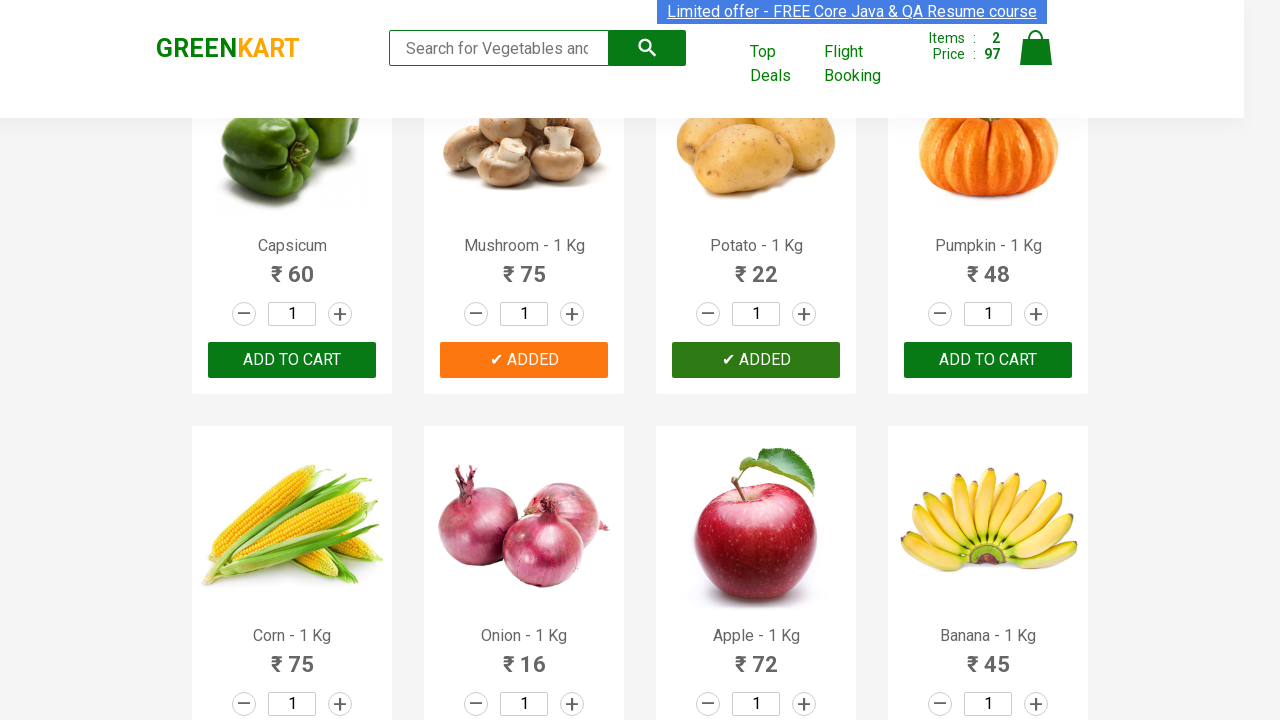

Added Pumpkin to cart at (988, 360) on xpath=//div[@class='product-action']/button >> nth=11
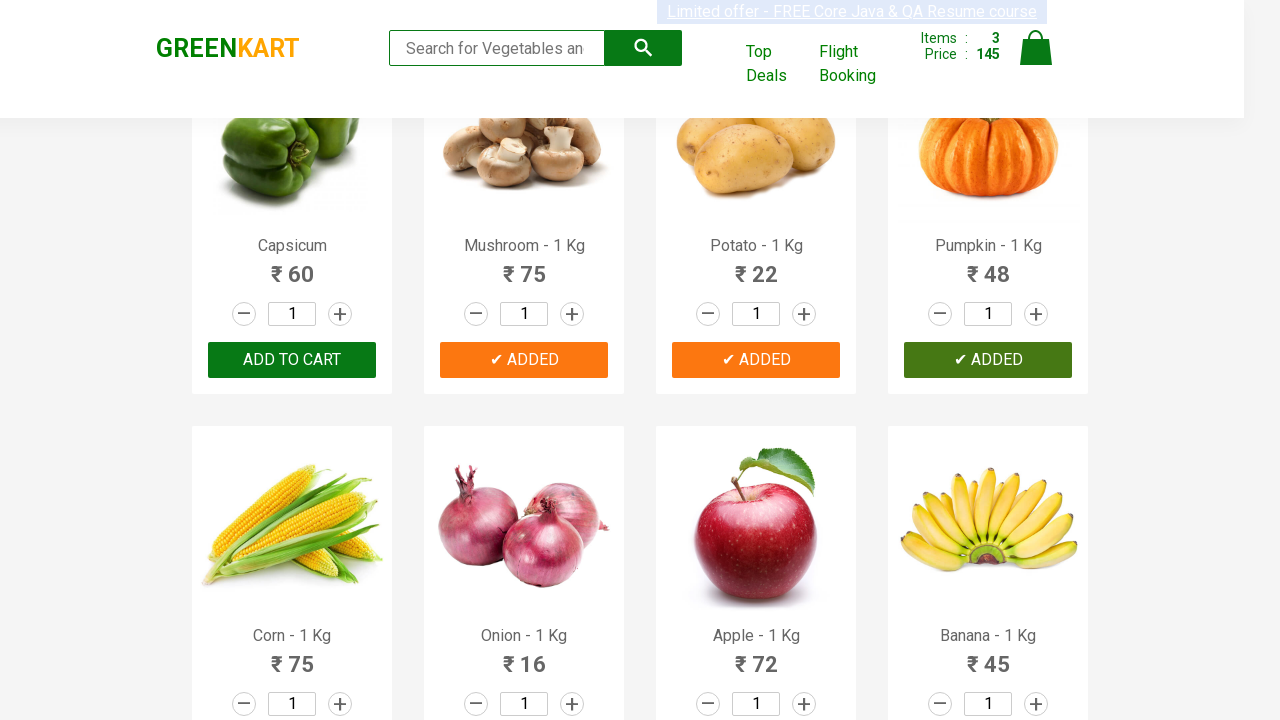

Added Corn to cart at (292, 360) on xpath=//div[@class='product-action']/button >> nth=12
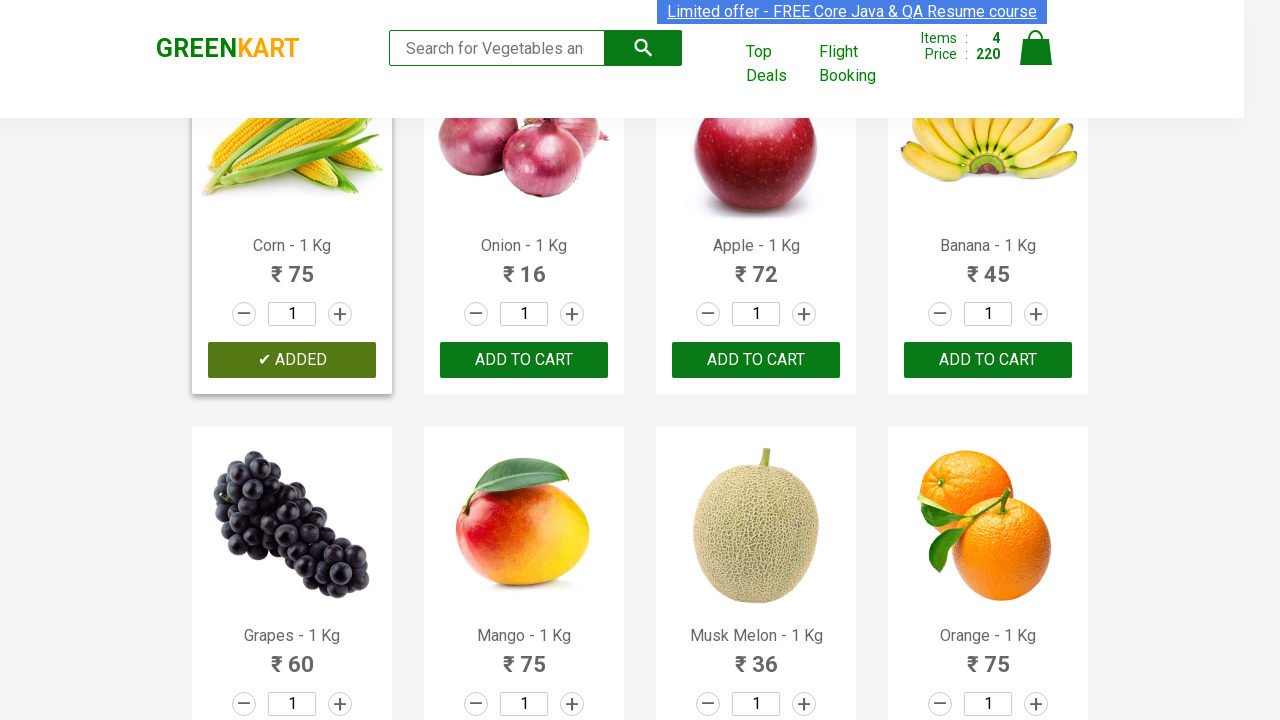

Clicked on cart icon at (1036, 48) on img[alt='Cart']
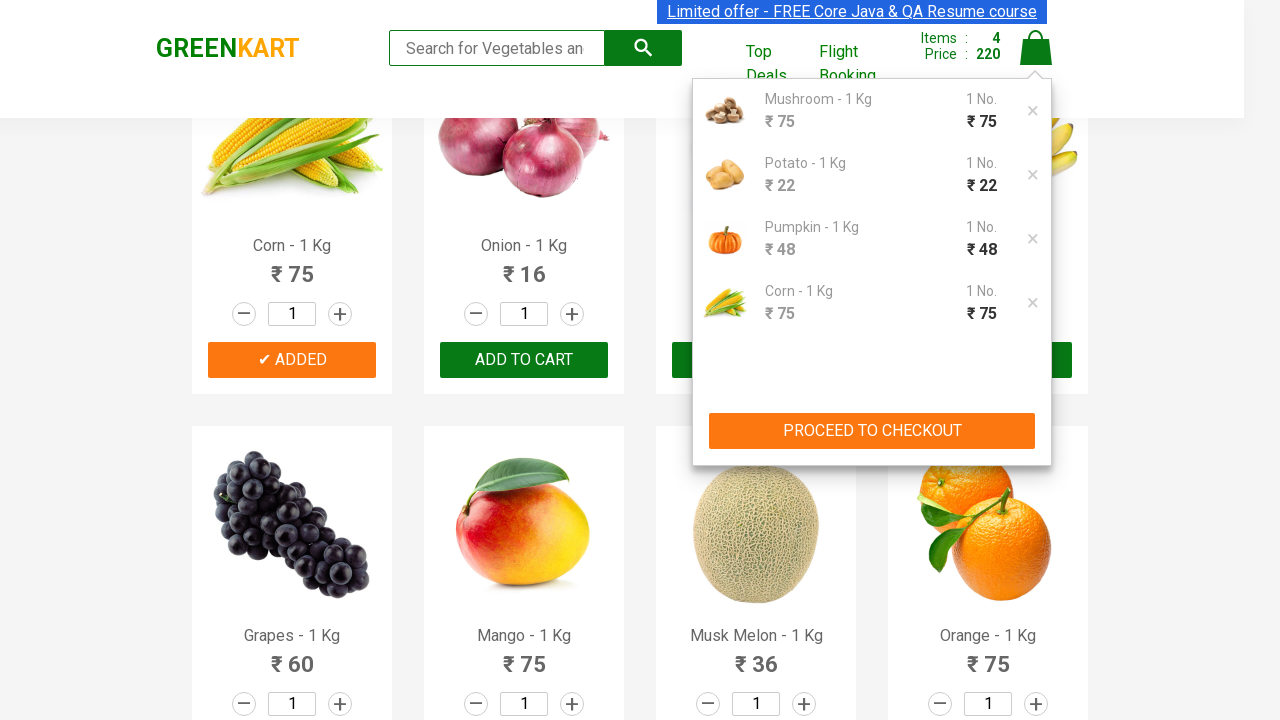

Clicked PROCEED TO CHECKOUT button at (872, 431) on xpath=//button[contains(text(),'PROCEED TO CHECKOUT')]
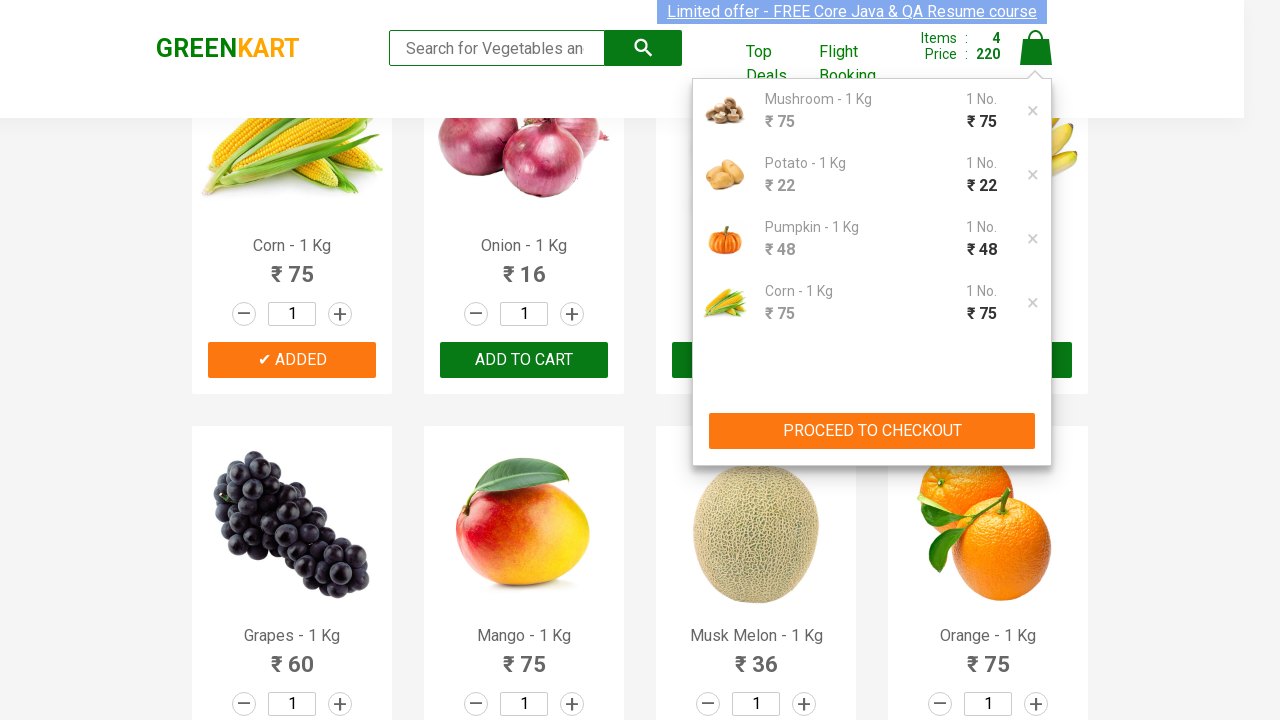

Promo code field became visible
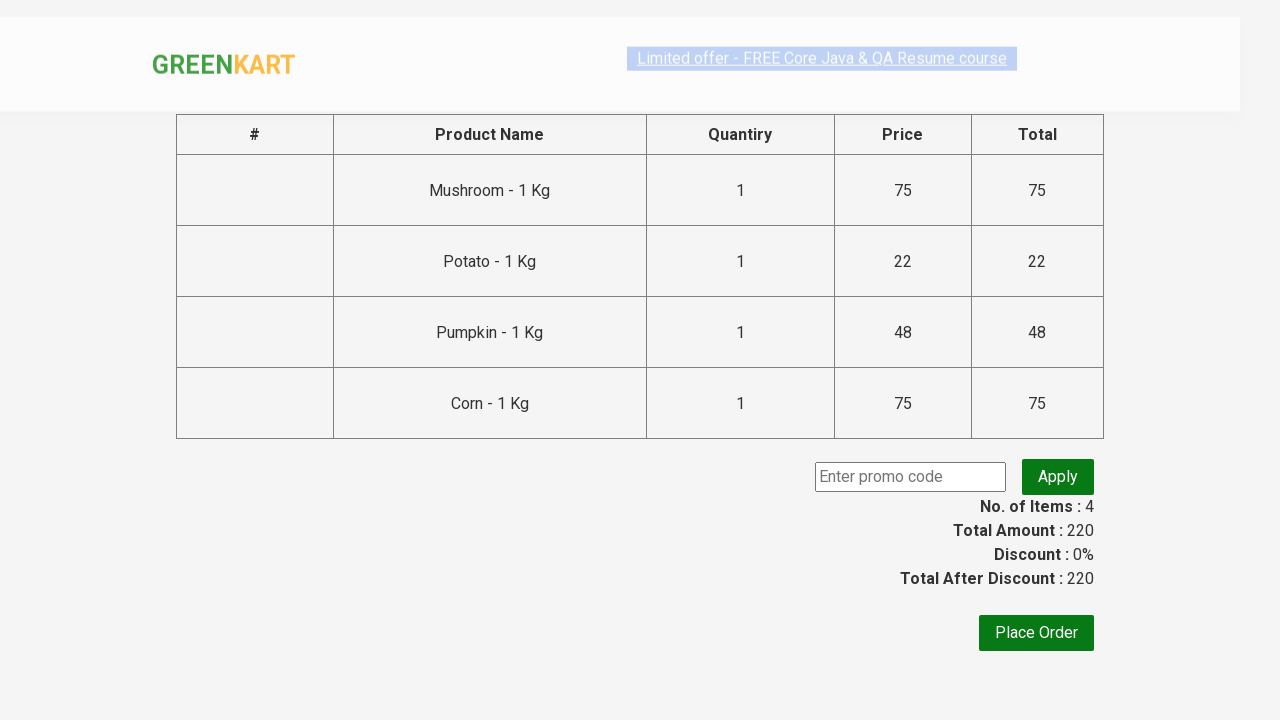

Entered promo code 'rahulshettyacademy' on input.promoCode
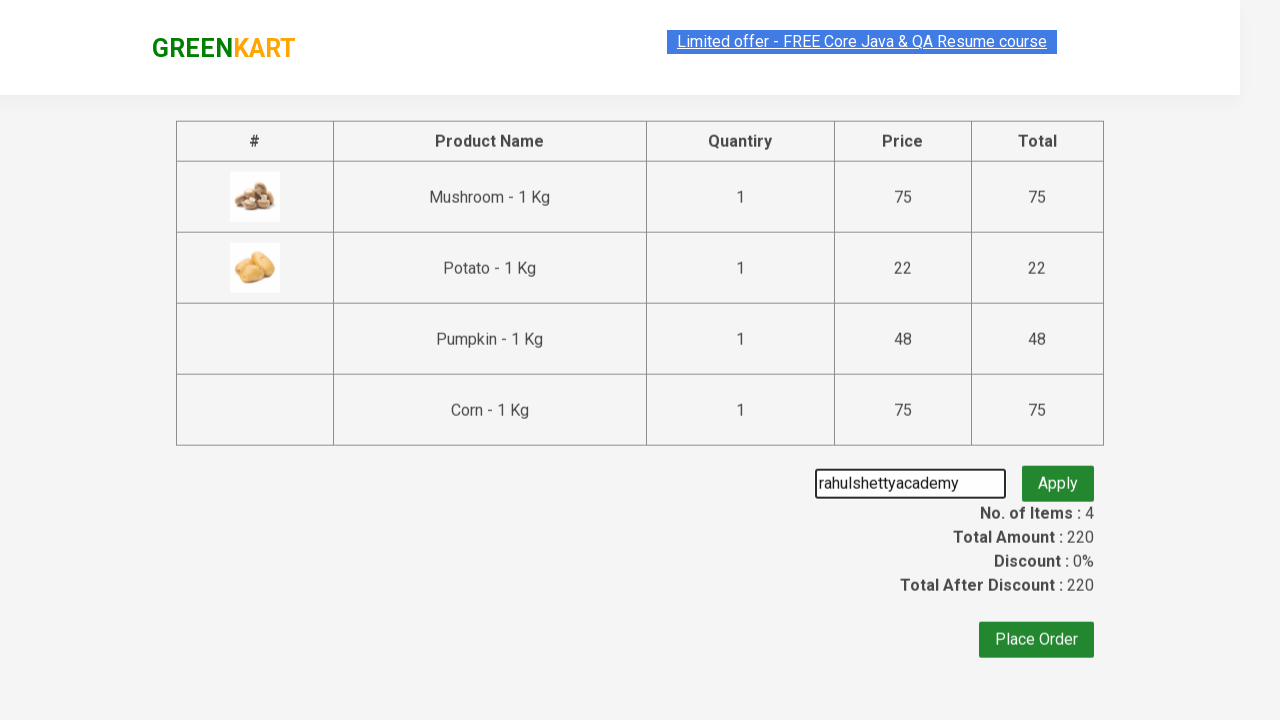

Clicked apply promo button at (1058, 477) on button.promoBtn
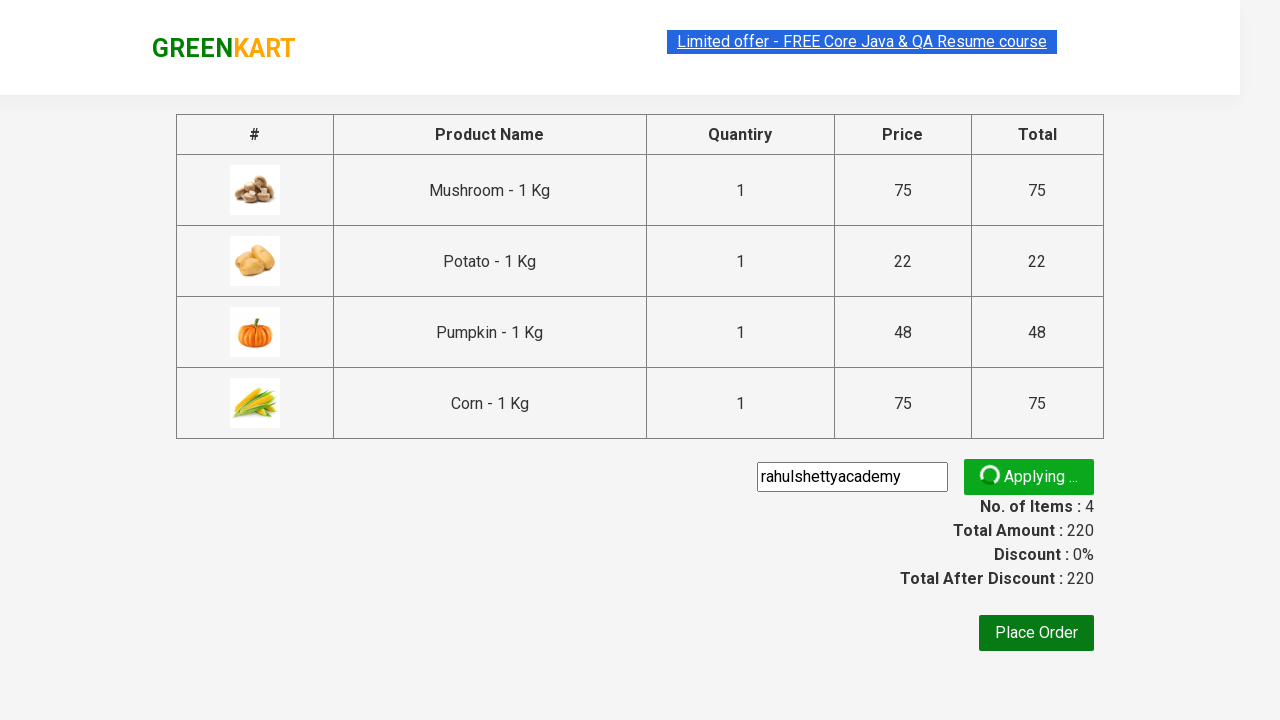

Promo info message appeared on page
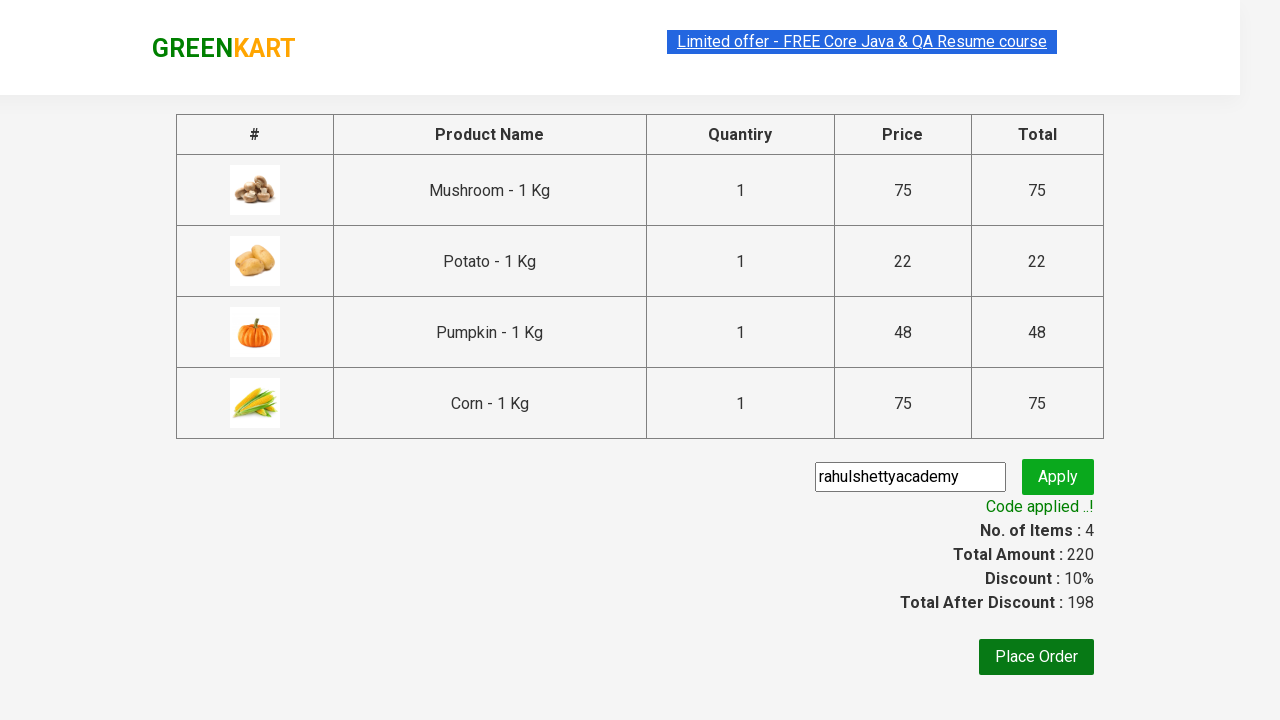

Retrieved promo info text: 'Code applied ..!'
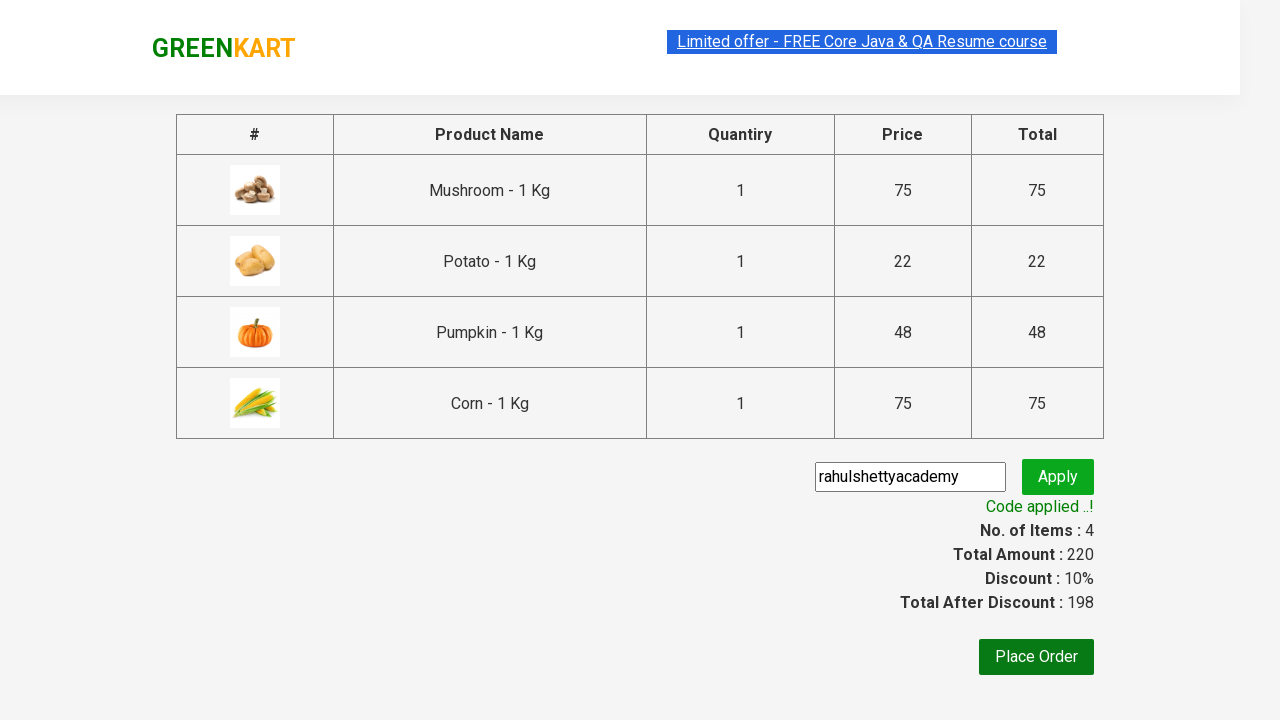

Verified promo code was successfully applied
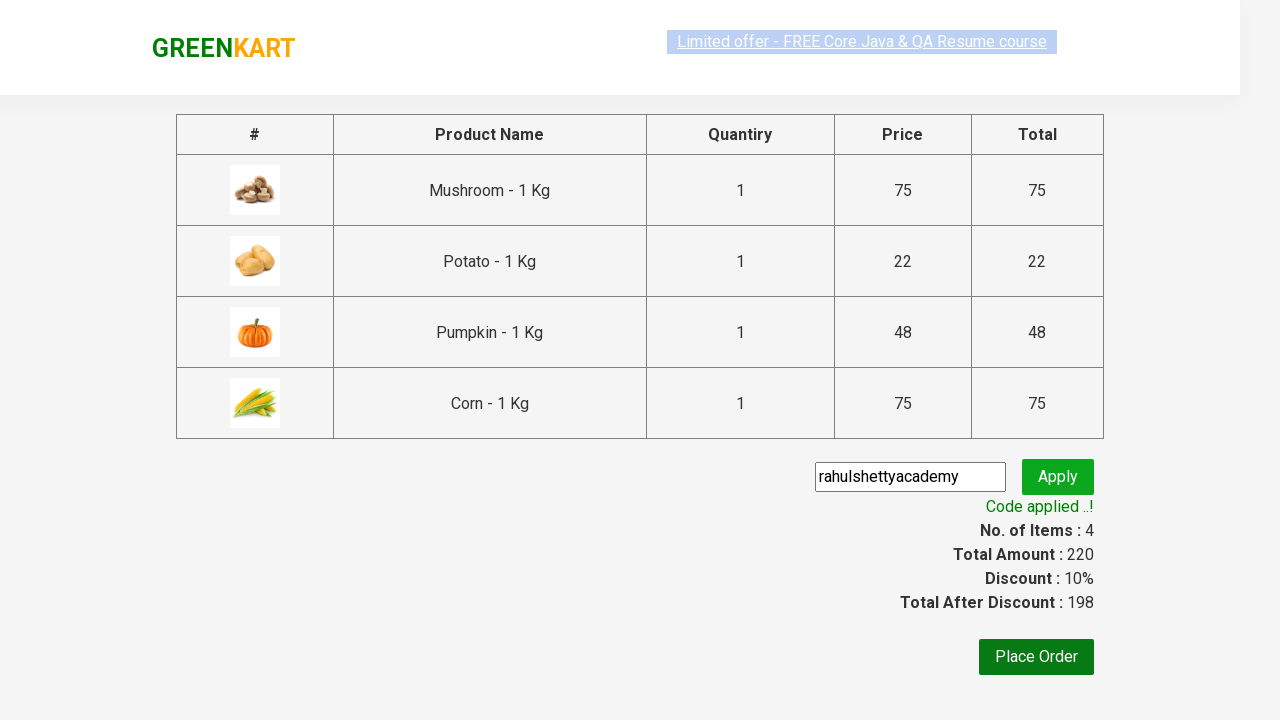

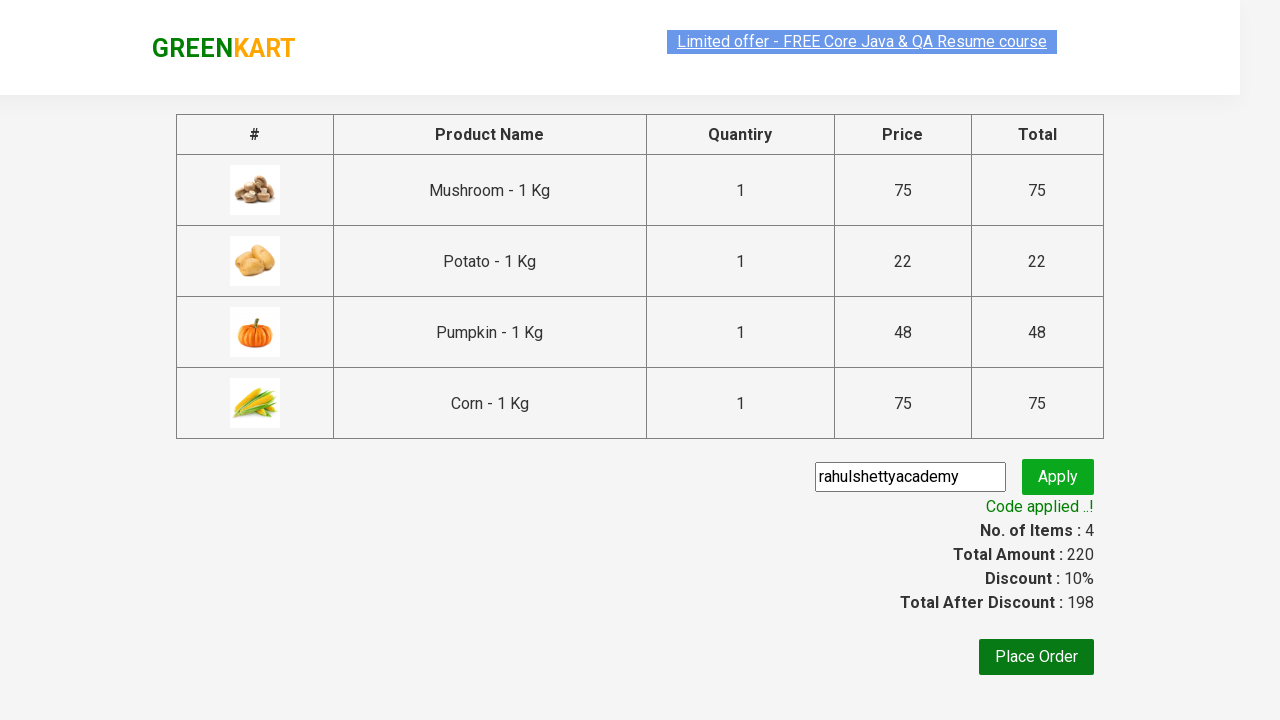